Tests an e-commerce shopping cart flow by adding specific products to cart, proceeding to checkout, and applying a promo code

Starting URL: https://rahulshettyacademy.com/seleniumPractise/#/

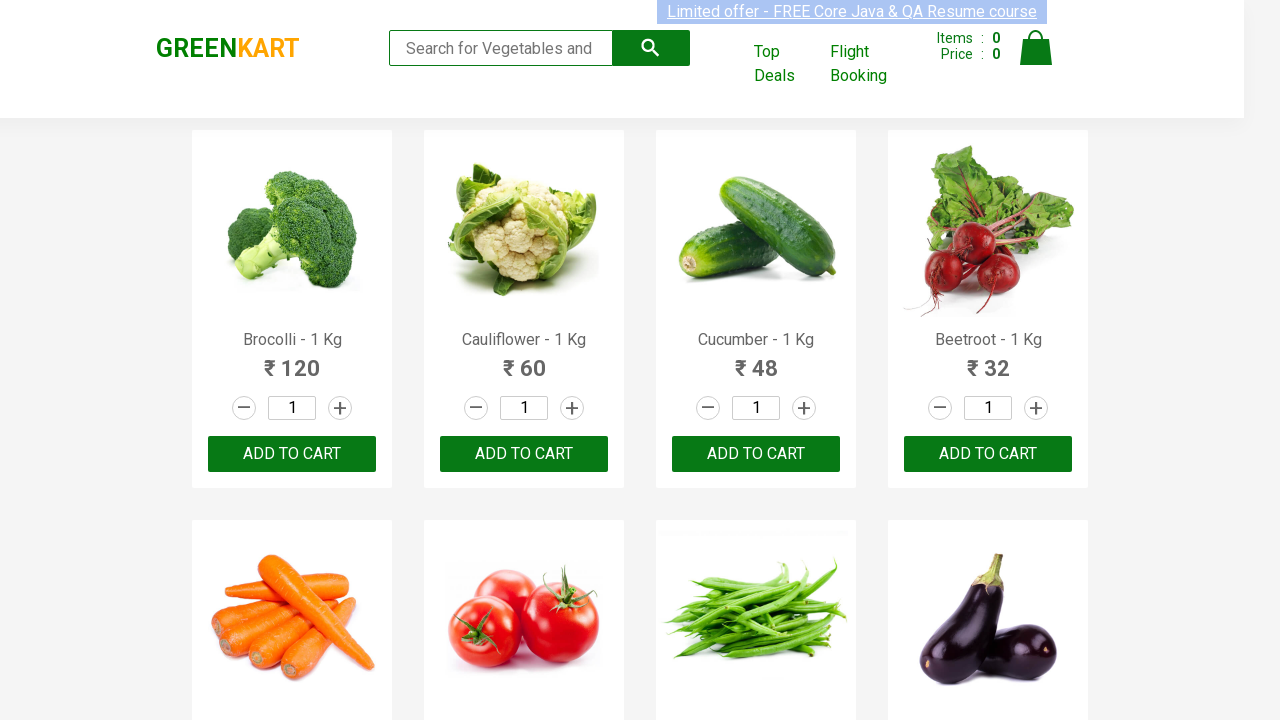

Waited for product names to load on GreenKart homepage
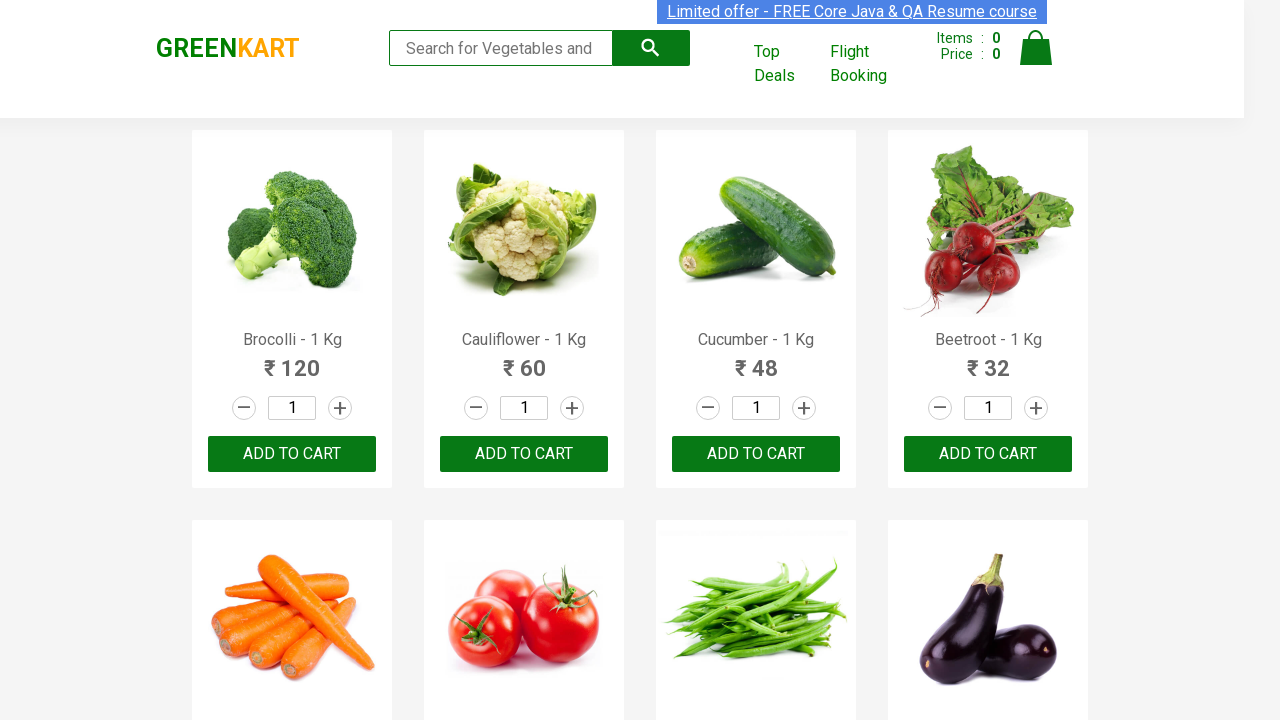

Retrieved all product name elements from the page
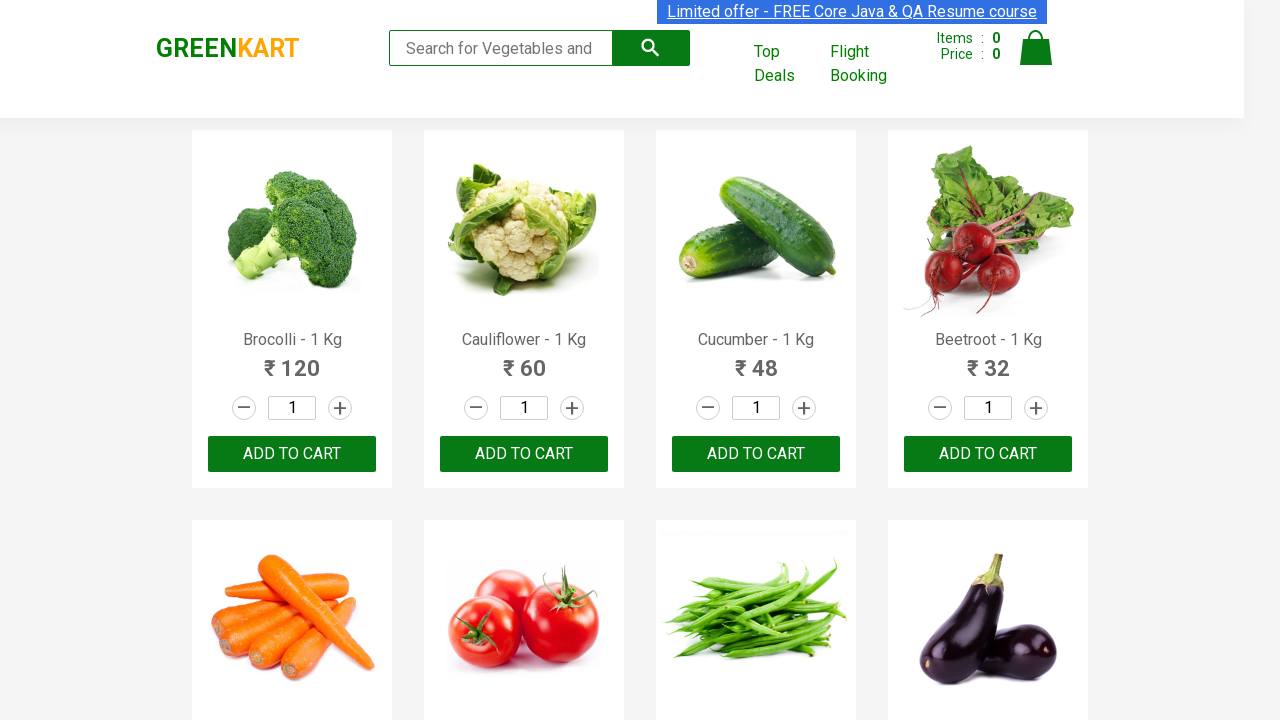

Retrieved all product action buttons from the page
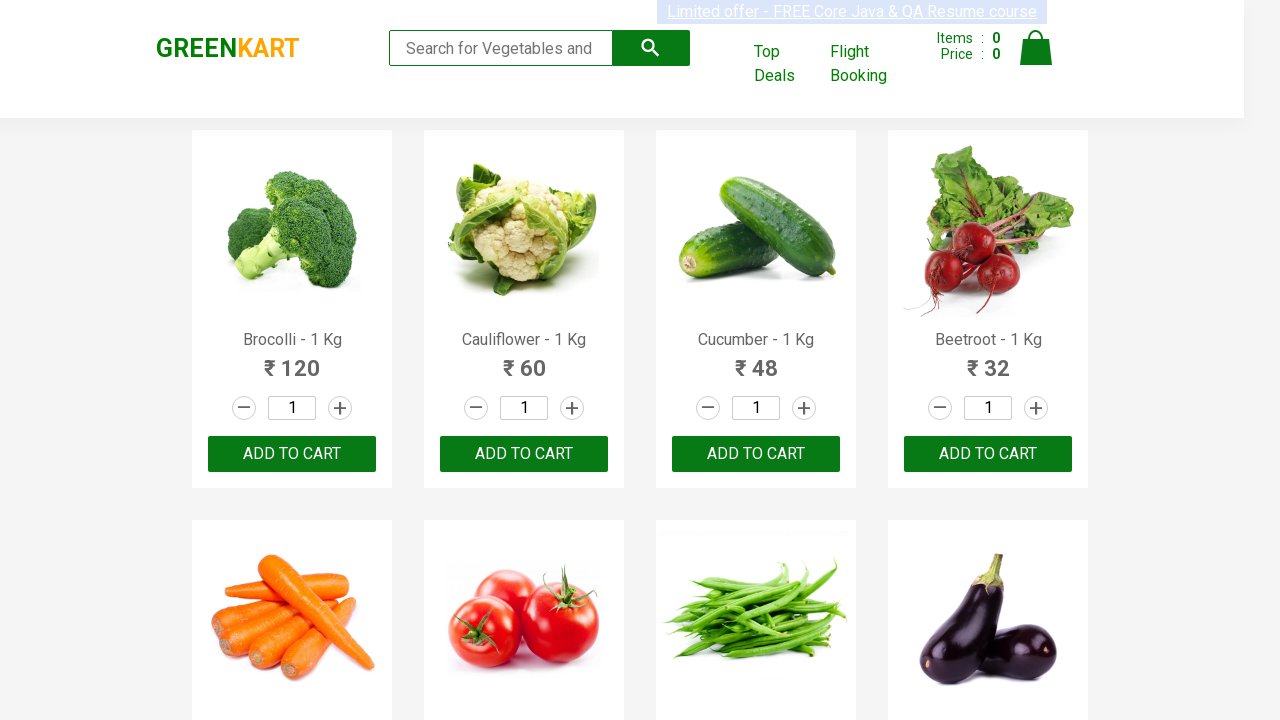

Clicked 'Add to Cart' button for Brocolli
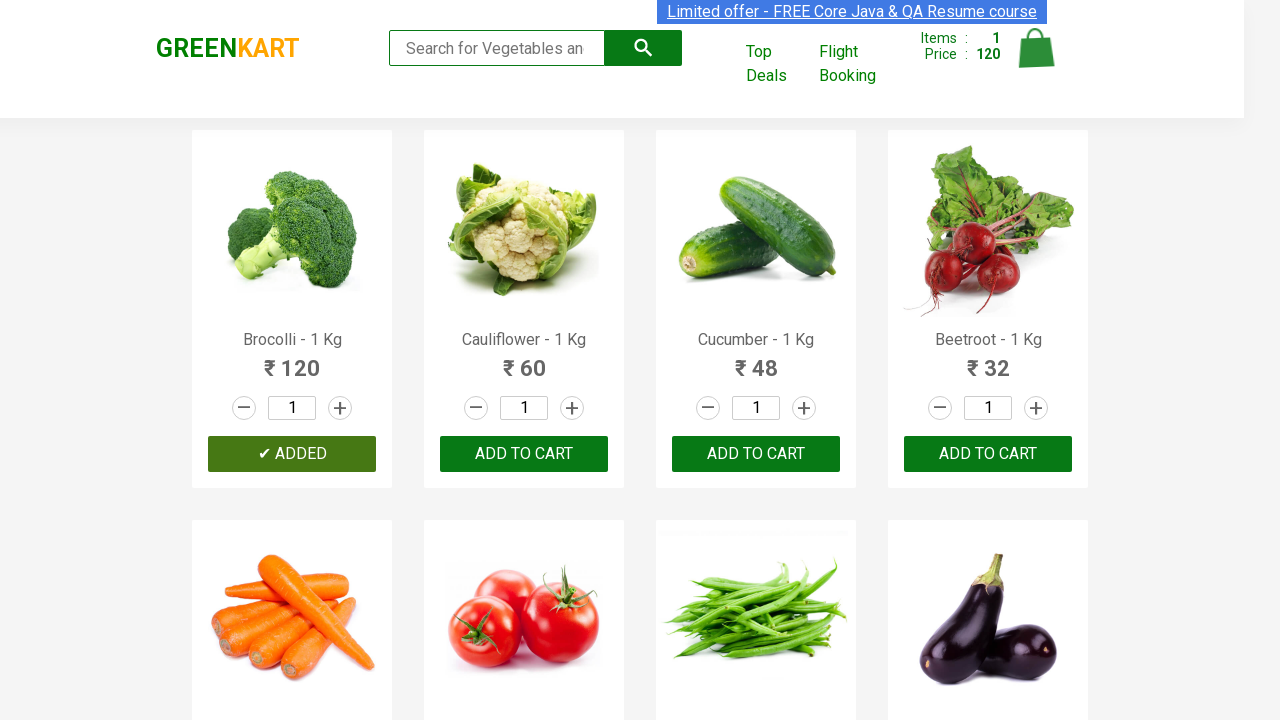

Clicked 'Add to Cart' button for Cucumber
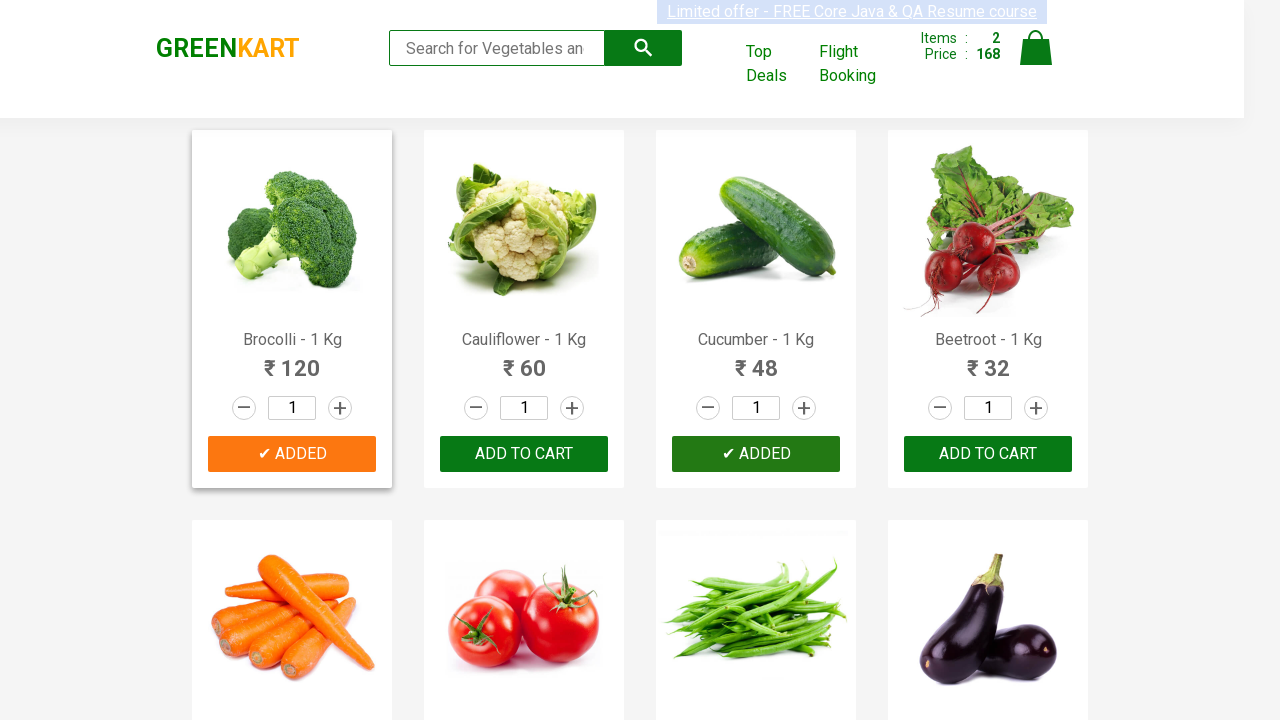

Clicked cart icon to view shopping cart at (1036, 48) on img[alt='Cart']
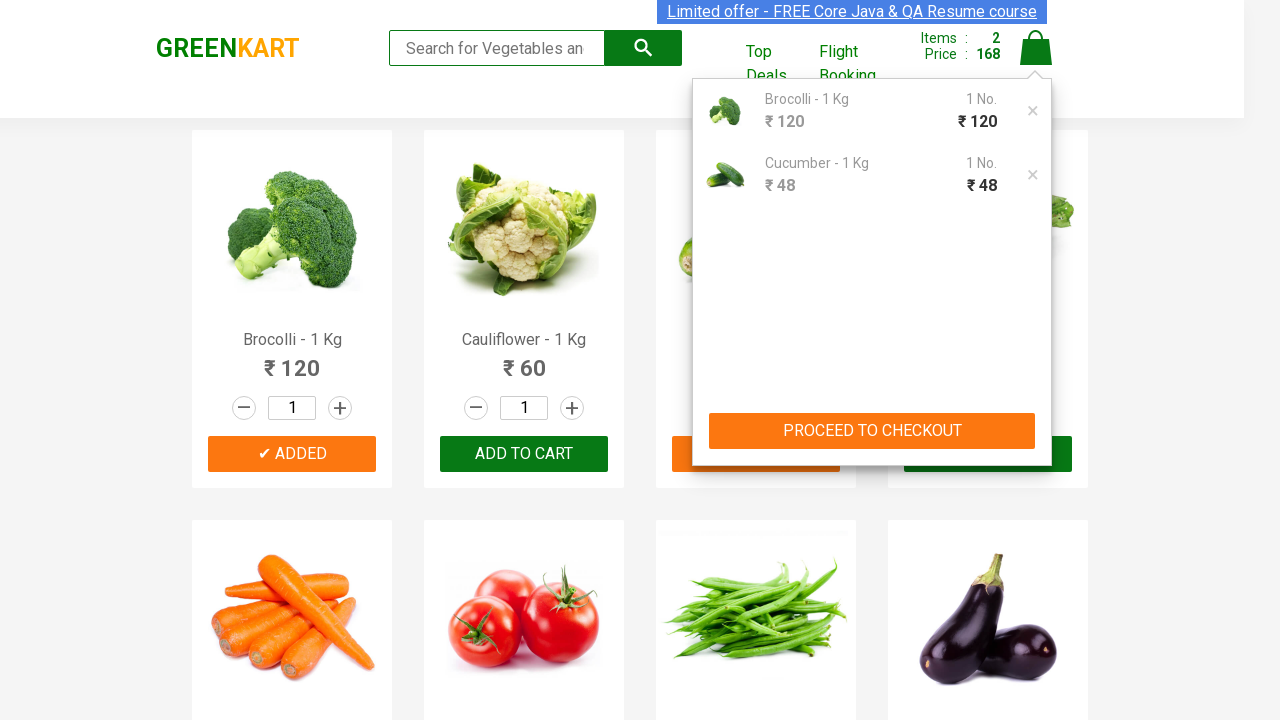

Clicked 'PROCEED TO CHECKOUT' button at (872, 431) on xpath=//button[contains(.,'PROCEED TO CHECKOUT')]
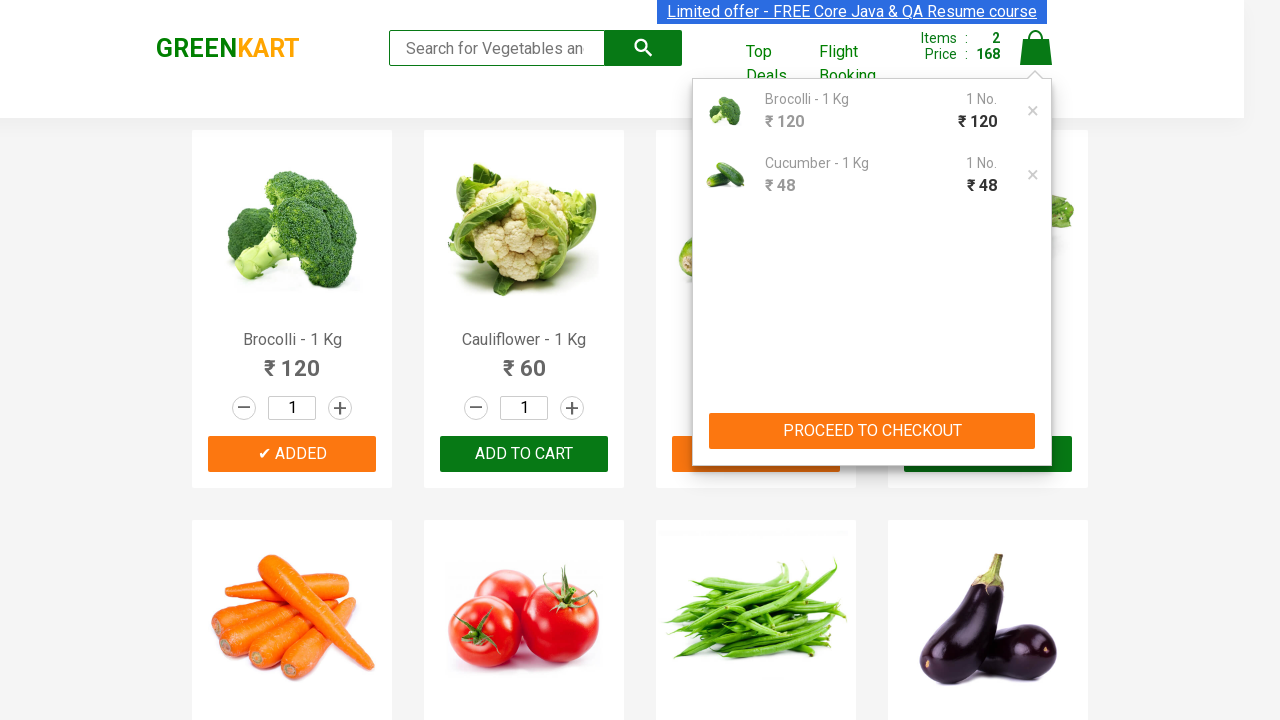

Entered promo code 'rahulshettyacademy' in the promo code field on input.promoCode
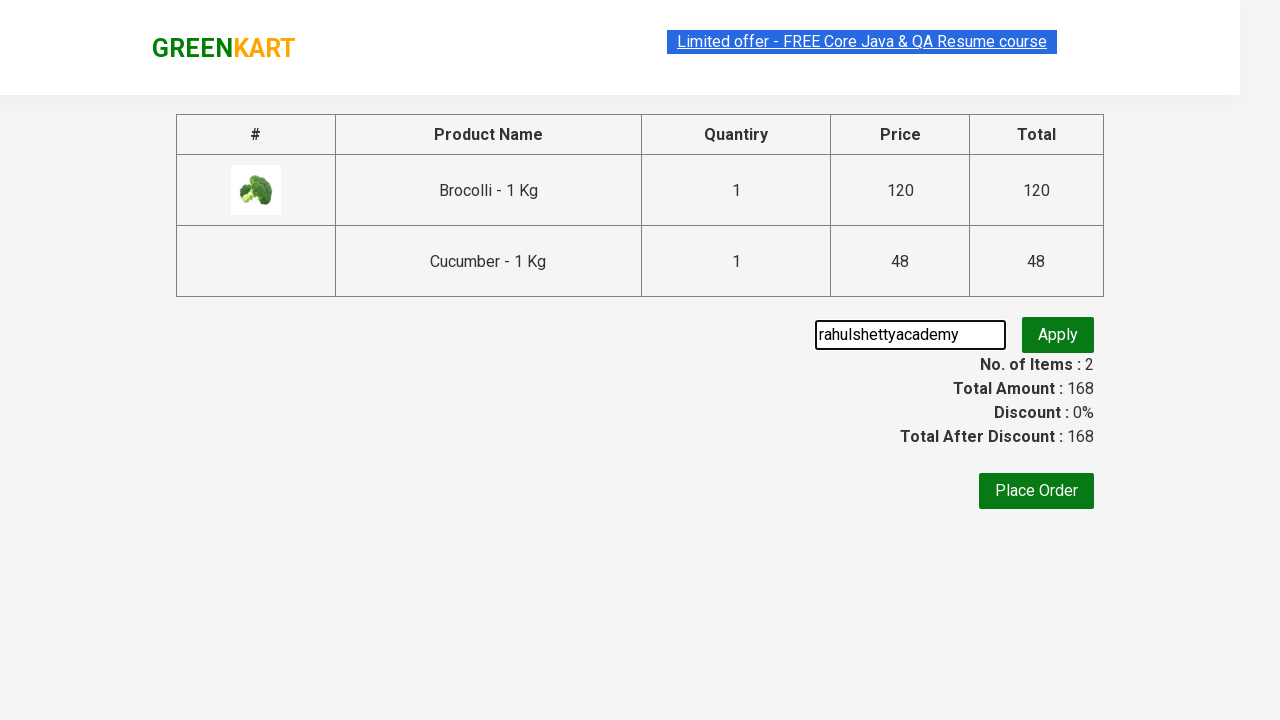

Clicked the Apply button to validate promo code at (1058, 335) on .promoBtn
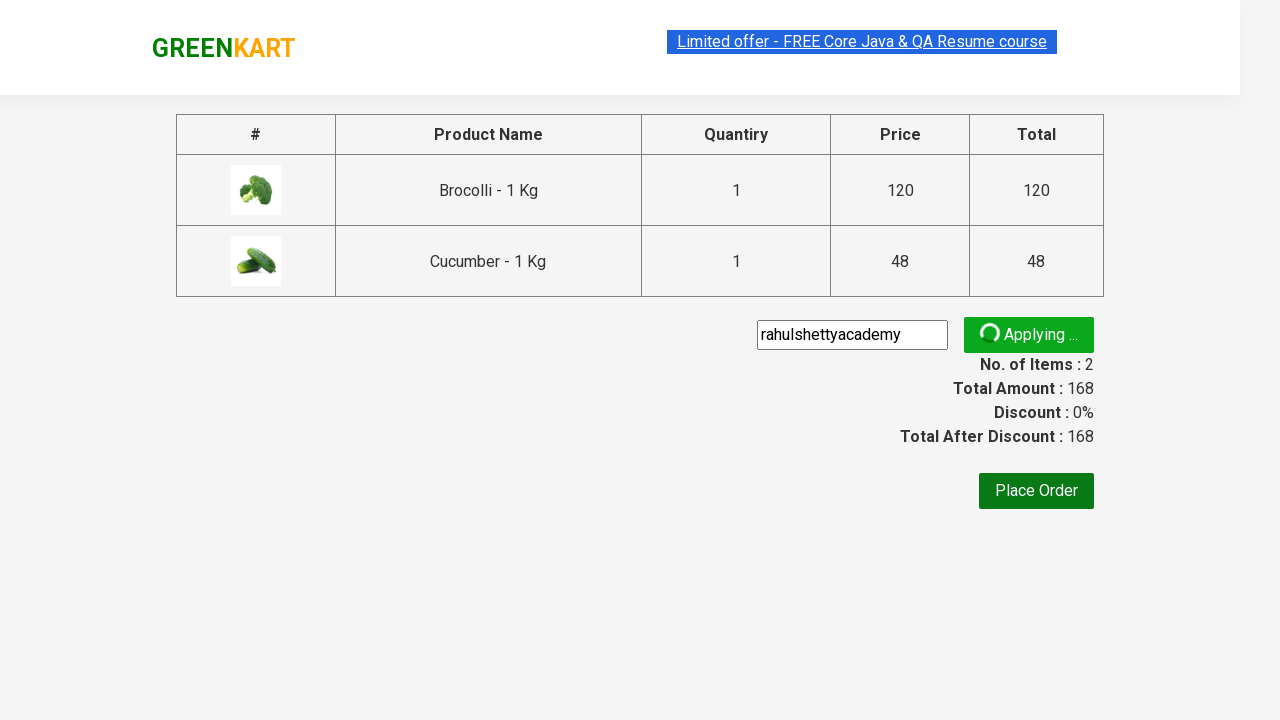

Promo code validation message appeared
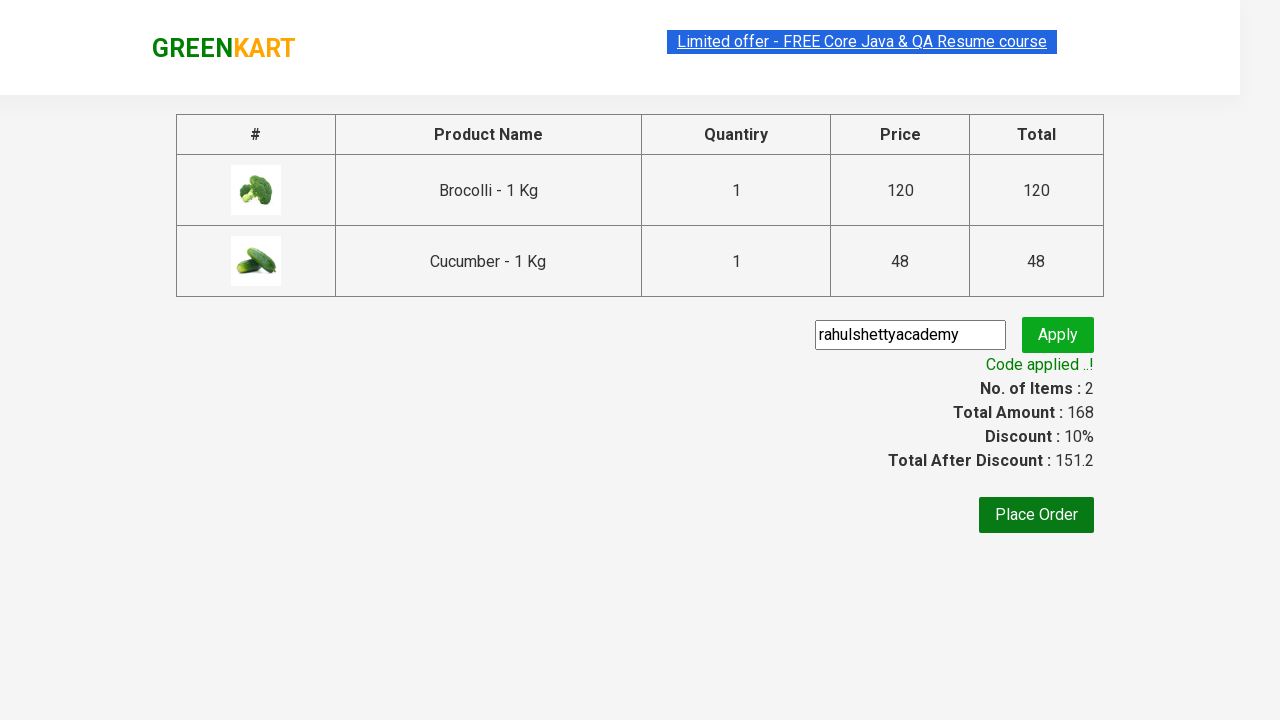

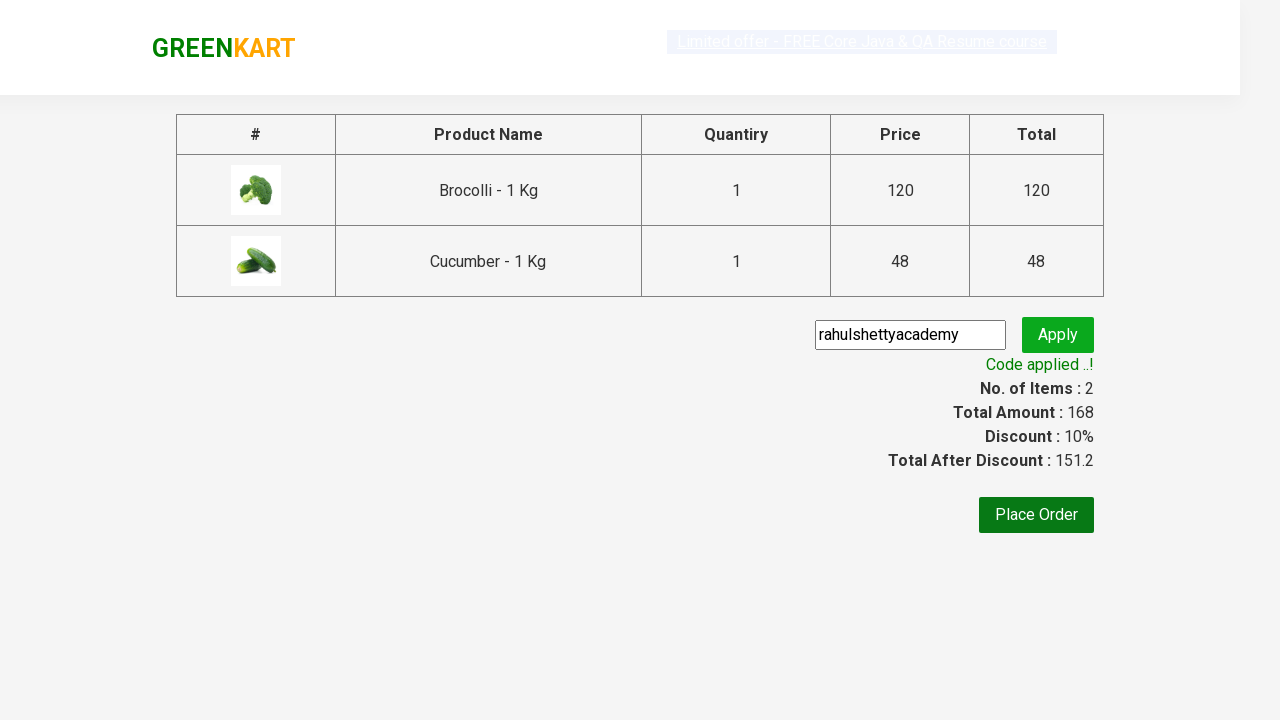